Tests checkboxes page and verifies checkbox selection state

Starting URL: http://the-internet.herokuapp.com/

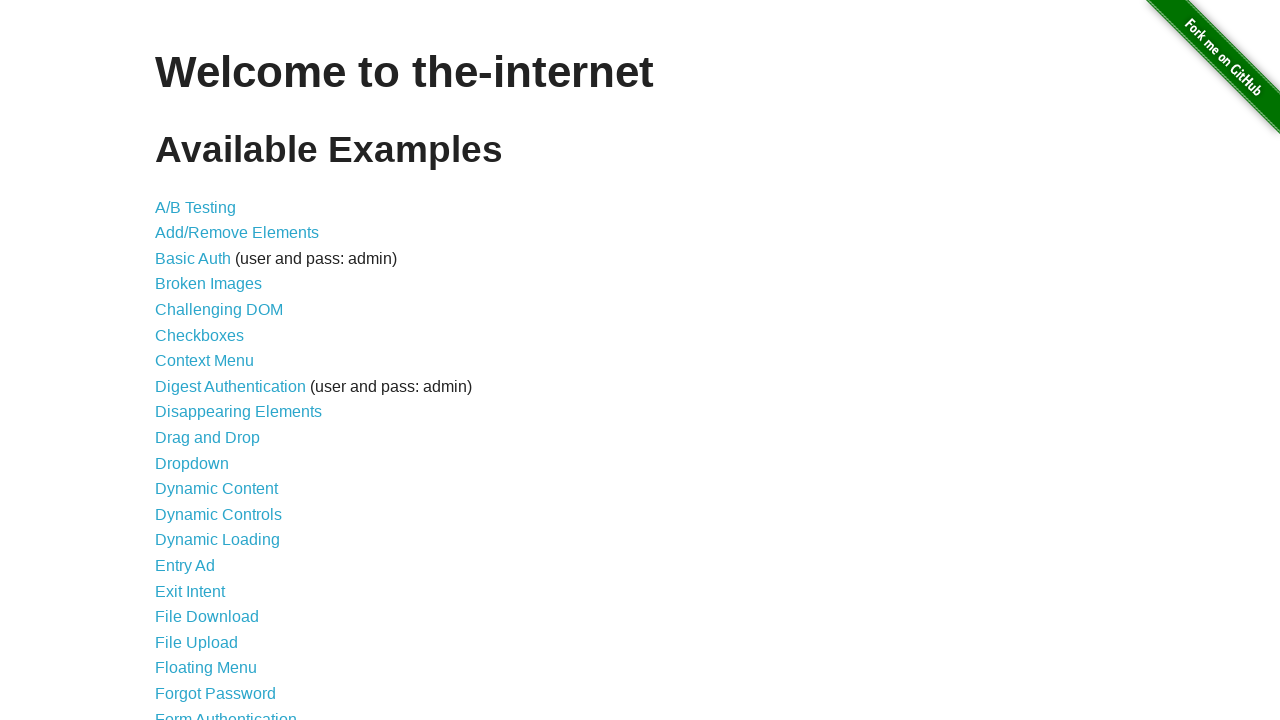

Clicked on Checkboxes link at (200, 335) on text=Checkboxes
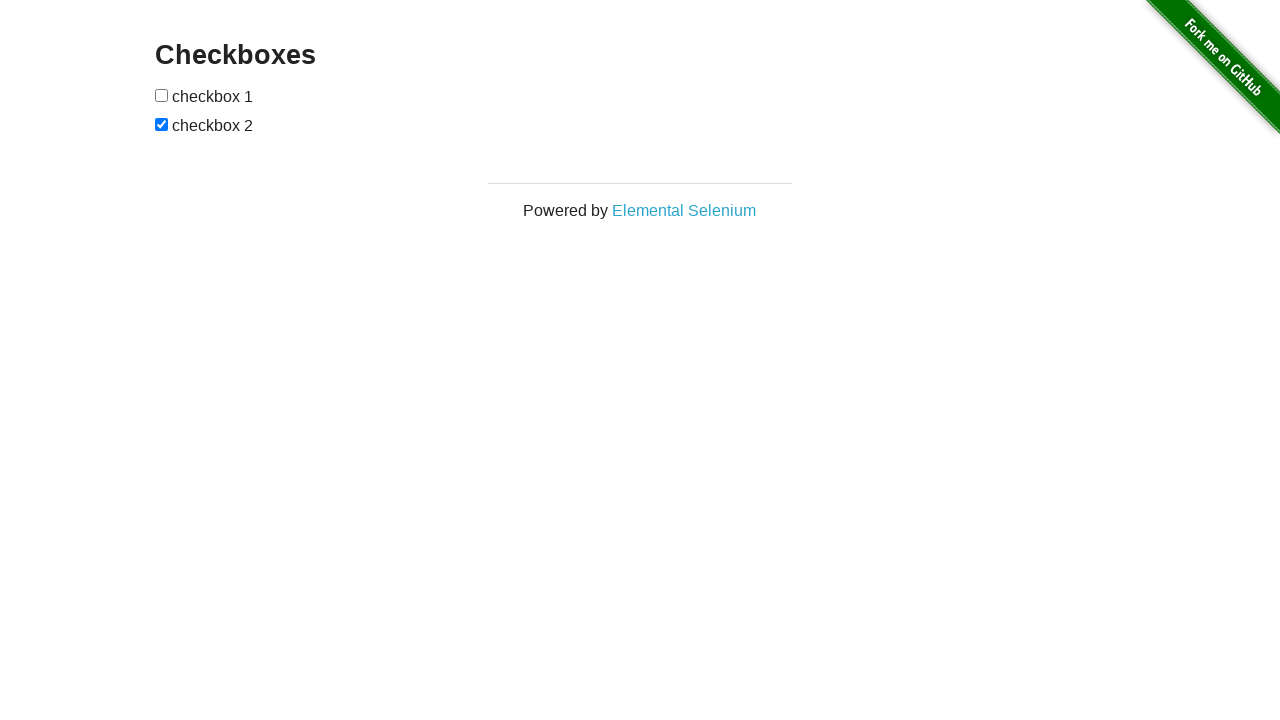

Navigated to checkboxes page (URL confirmed)
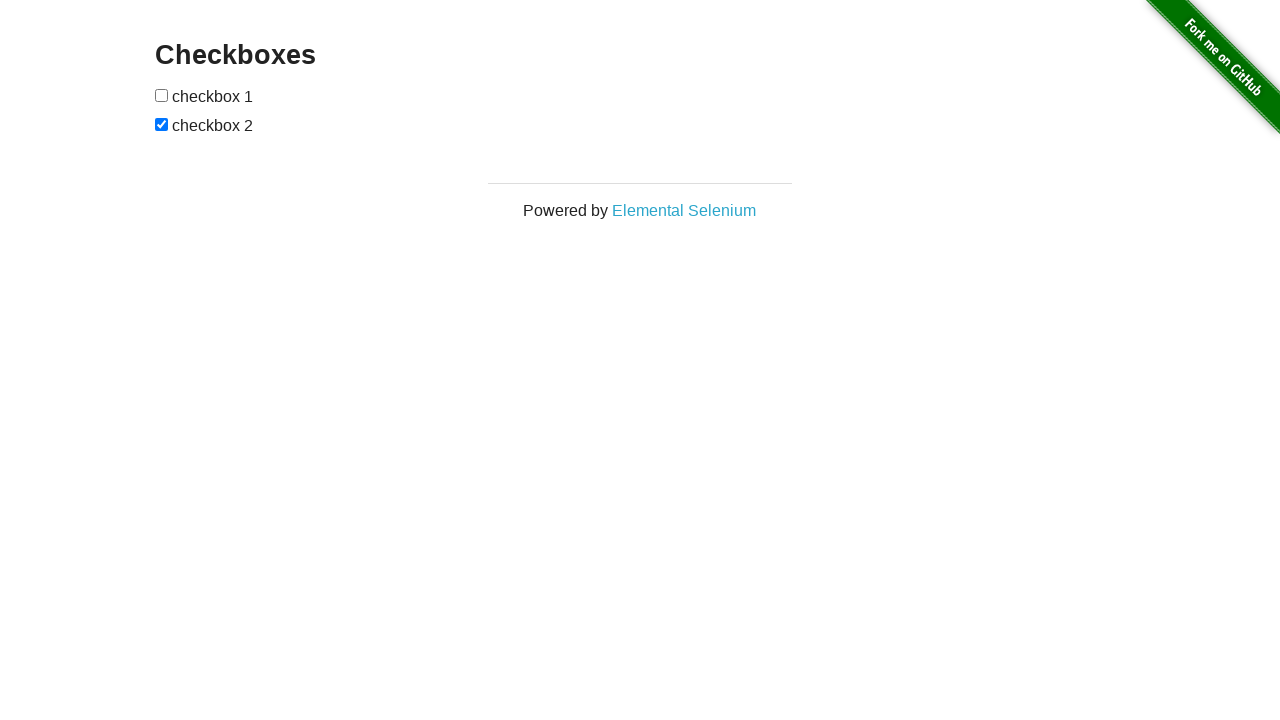

Second checkbox element is present and visible
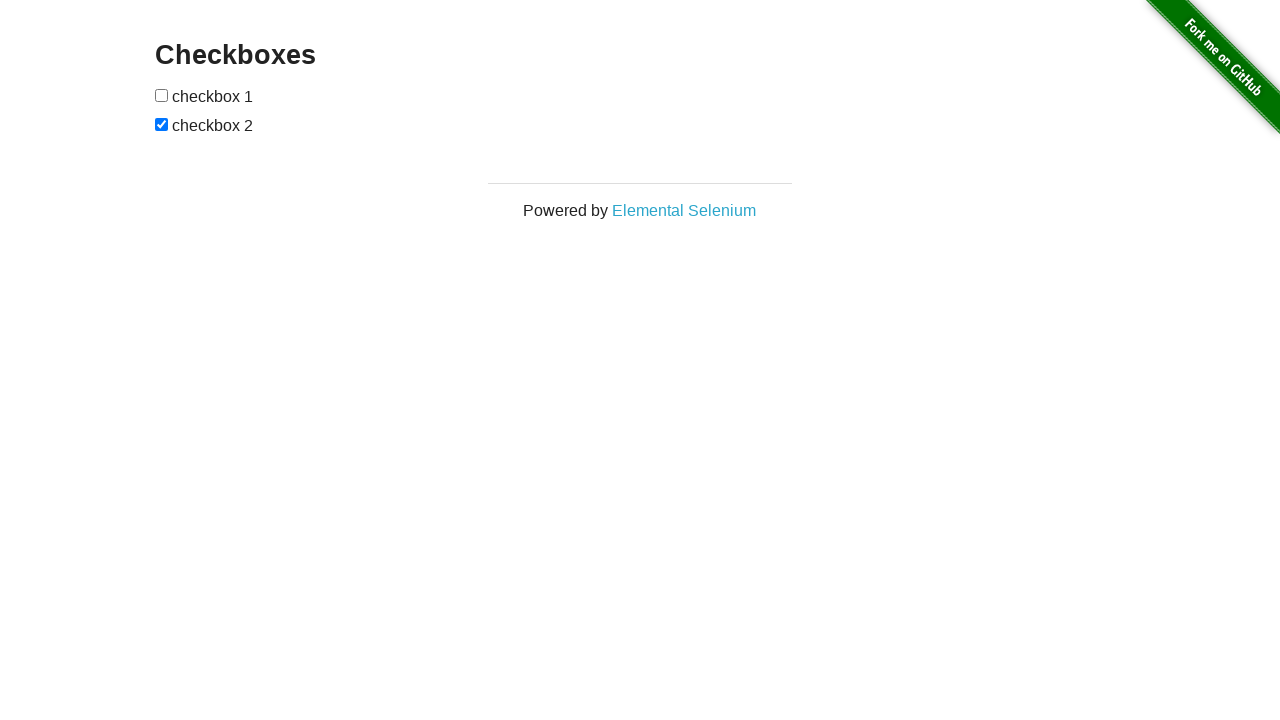

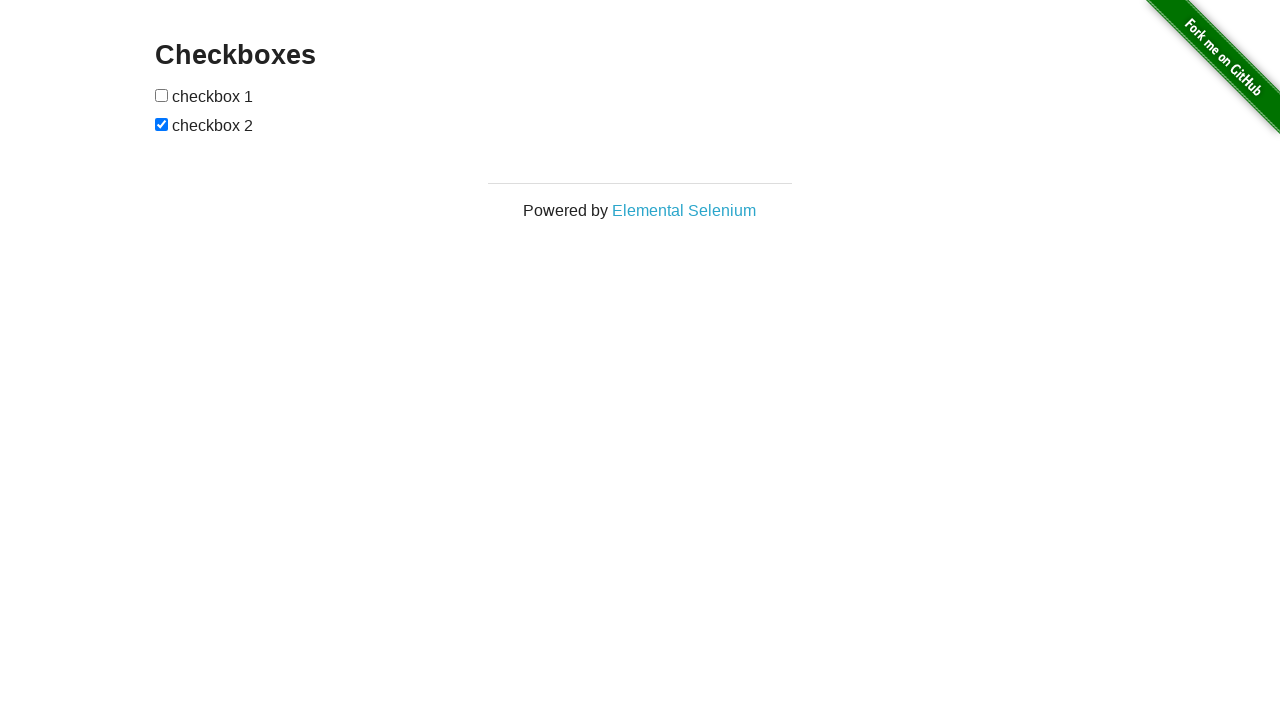